Clicks a button with dynamic ID multiple times to test element selection by CSS class

Starting URL: http://uitestingplayground.com/dynamicid

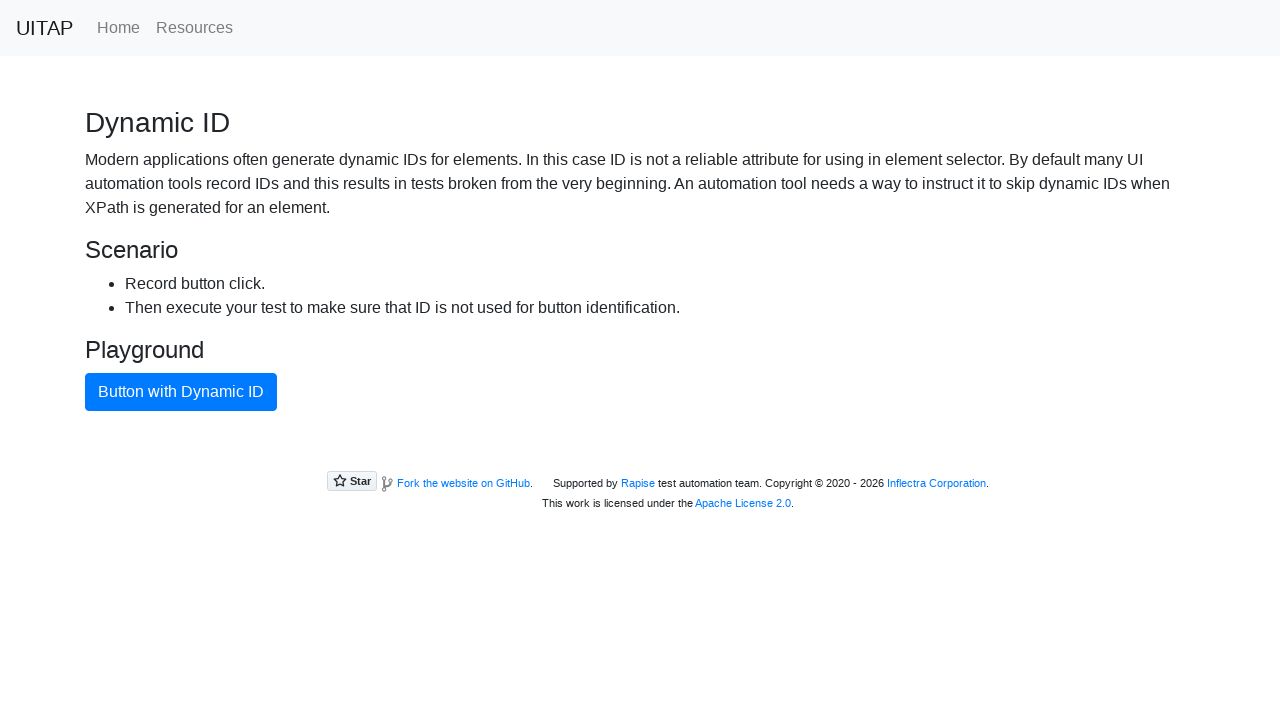

Clicked button with dynamic ID using CSS class selector at (181, 392) on .btn.btn-primary
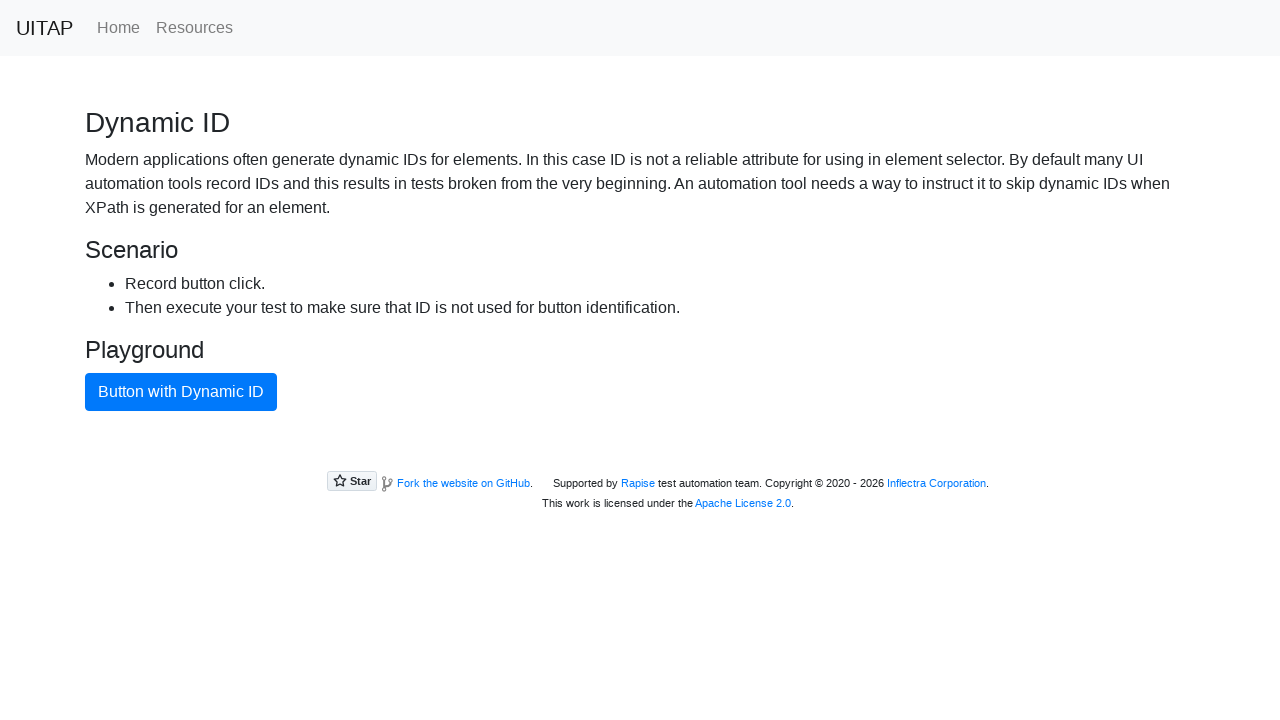

Clicked button with dynamic ID using CSS class selector at (181, 392) on .btn.btn-primary
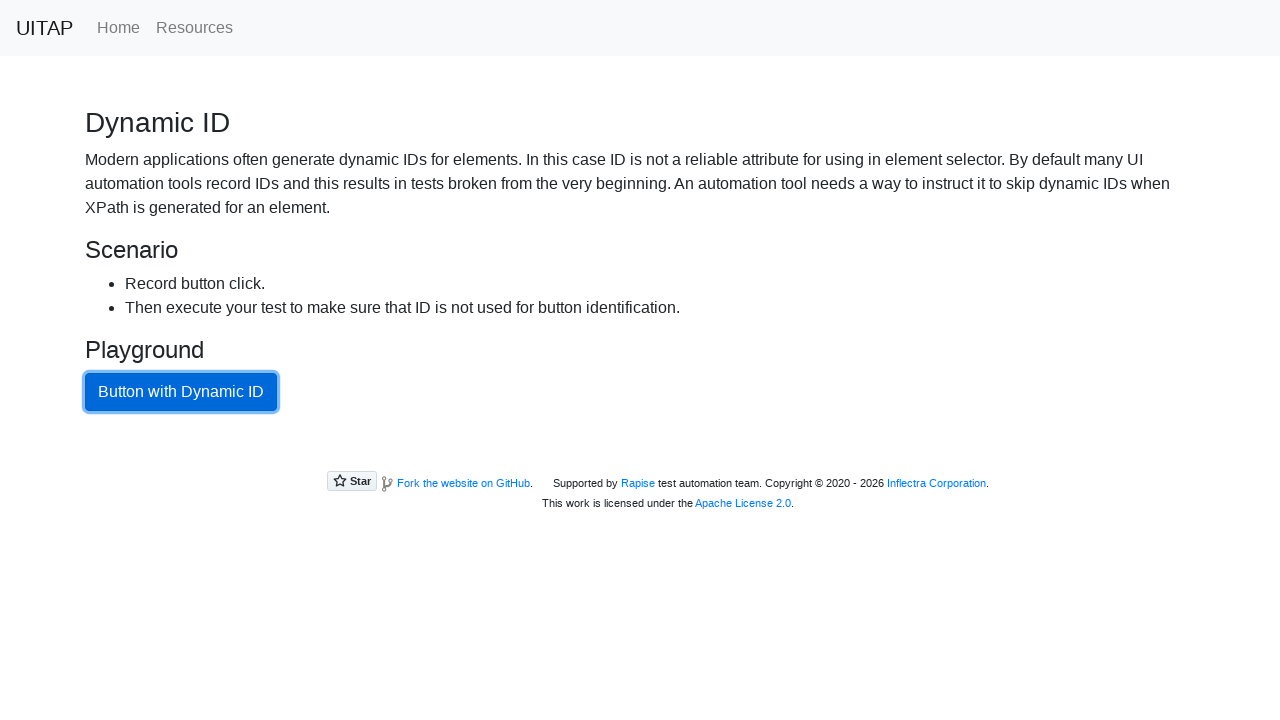

Clicked button with dynamic ID using CSS class selector at (181, 392) on .btn.btn-primary
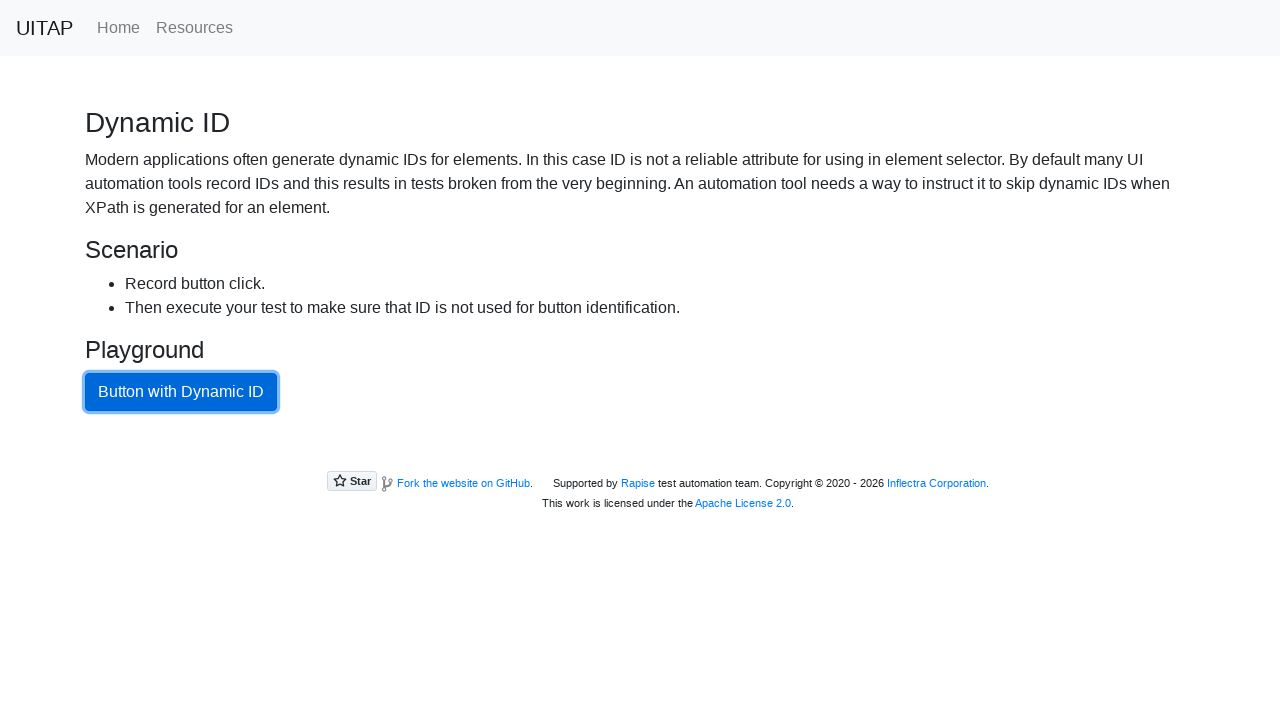

Clicked button with dynamic ID using CSS class selector at (181, 392) on .btn.btn-primary
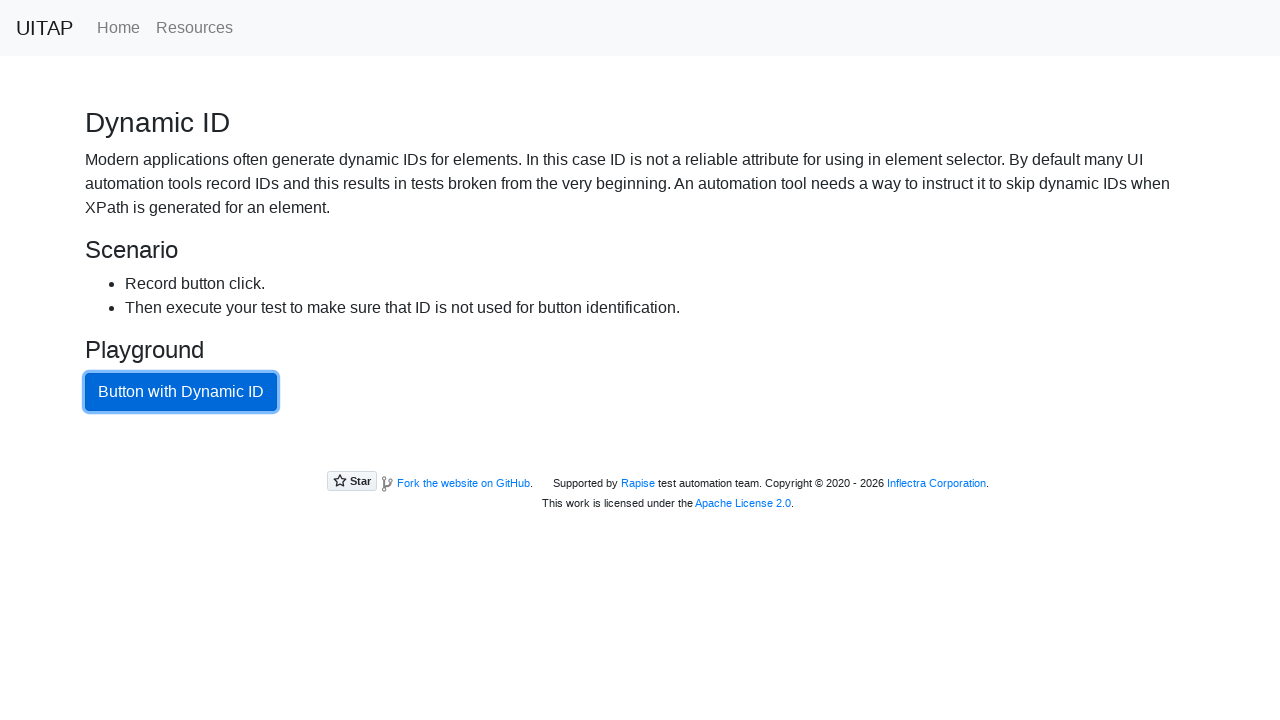

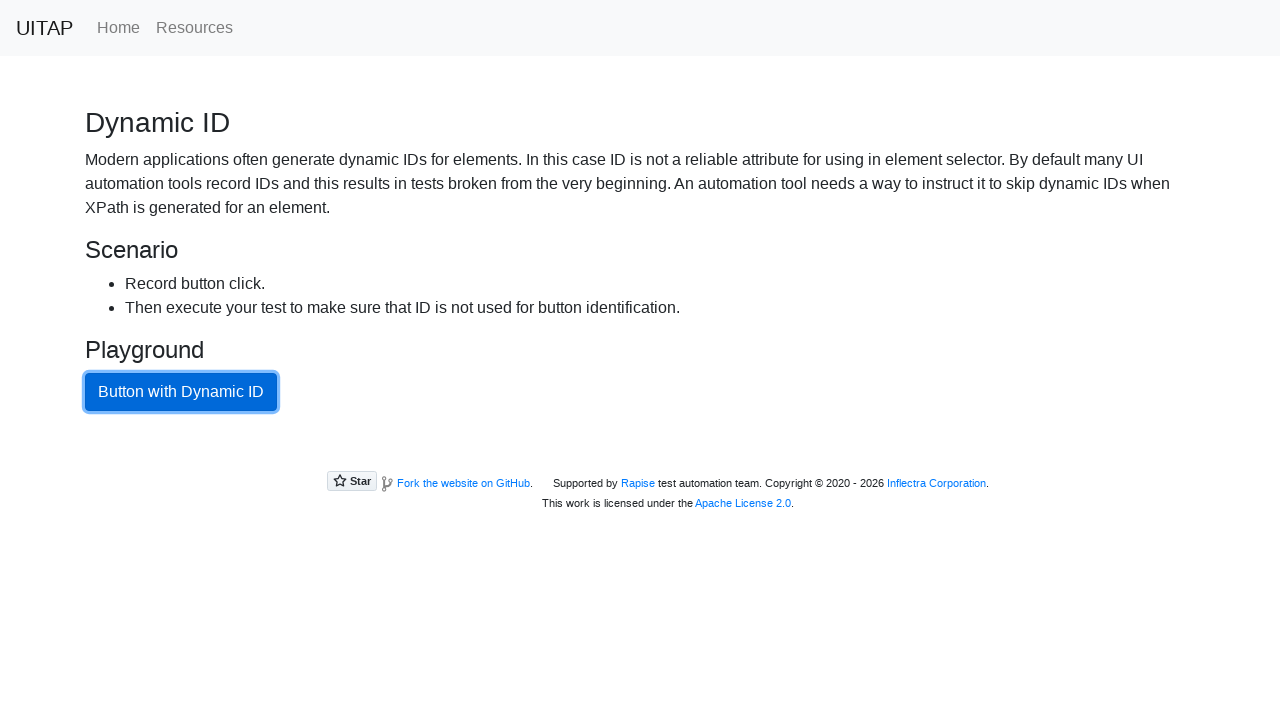